Tests infinite scrolling functionality by scrolling down the page and verifying that new paragraph elements dynamically load as the user scrolls.

Starting URL: https://the-internet.herokuapp.com/infinite_scroll

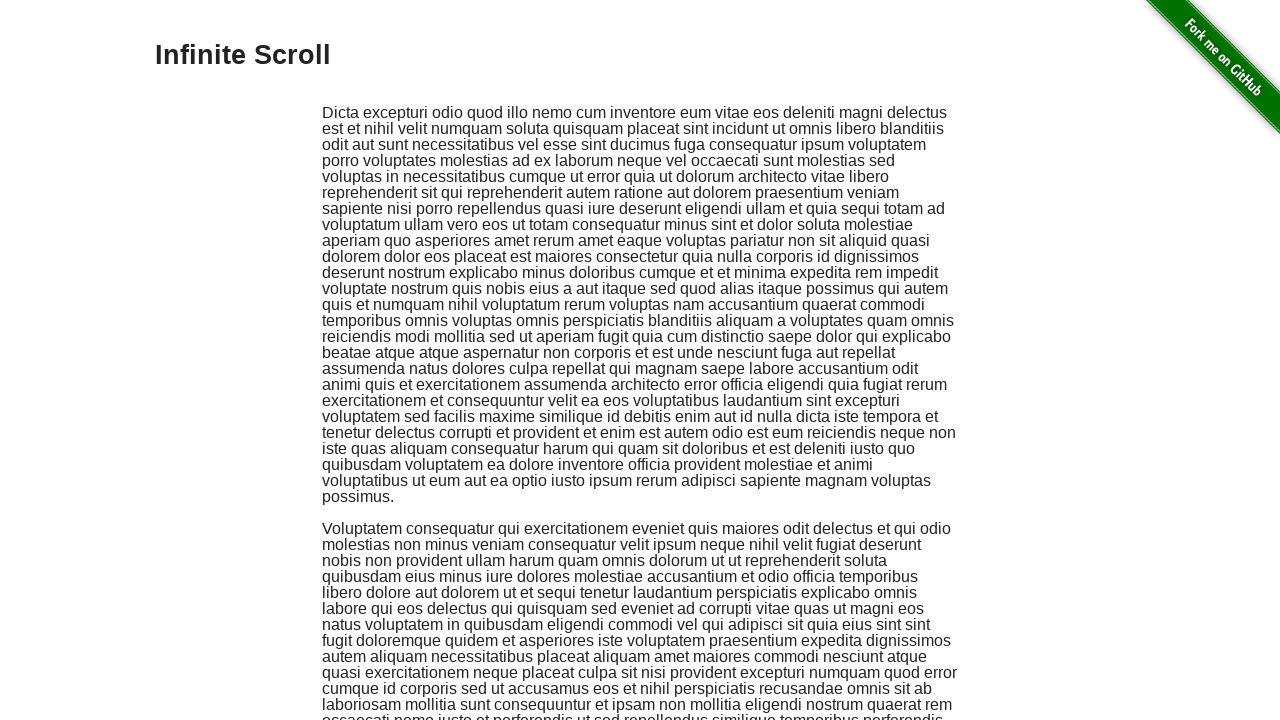

Verified that current URL contains 'infinite_scroll'
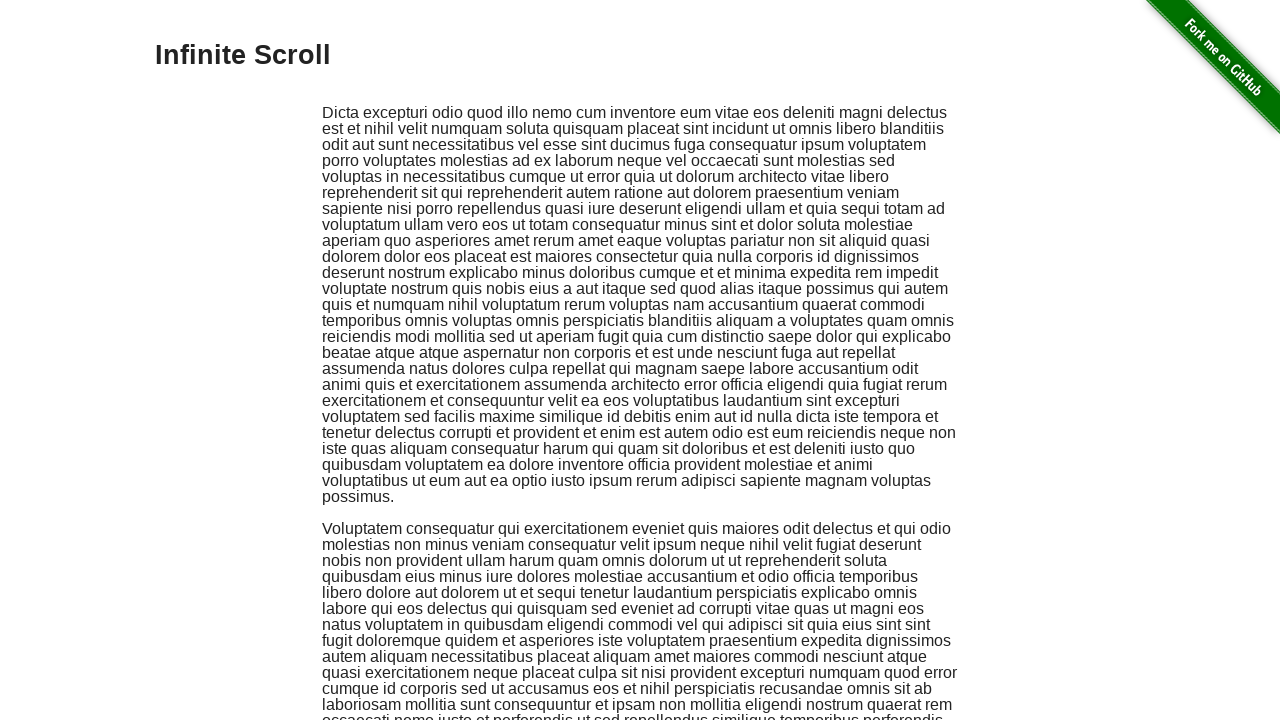

Retrieved initial paragraph count: 2
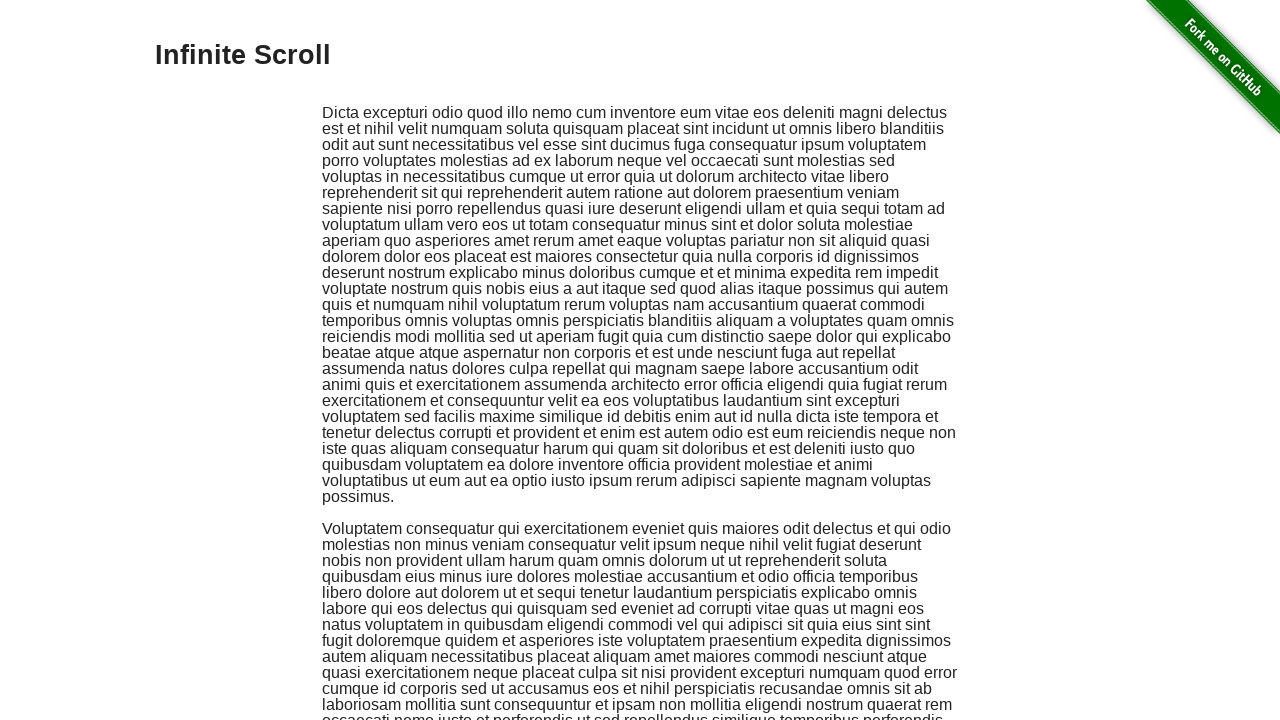

Scrolled down to bottom of page to trigger content loading
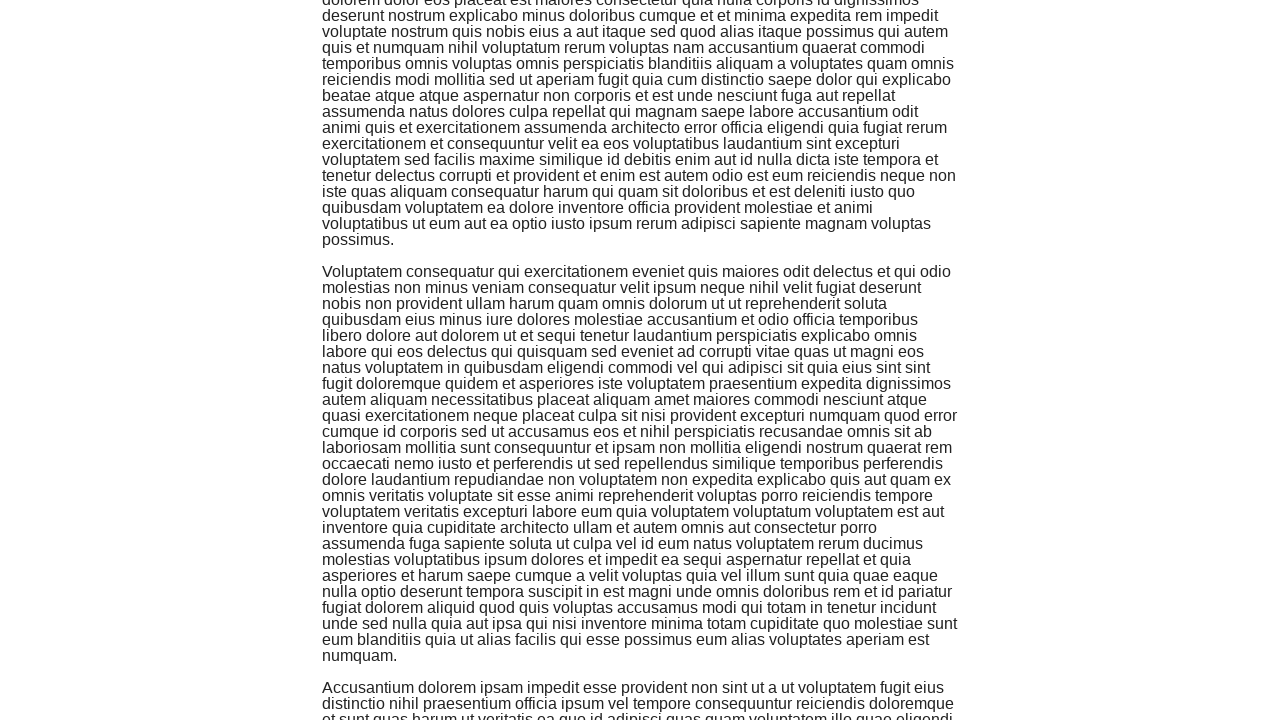

Waited for new paragraph elements to appear
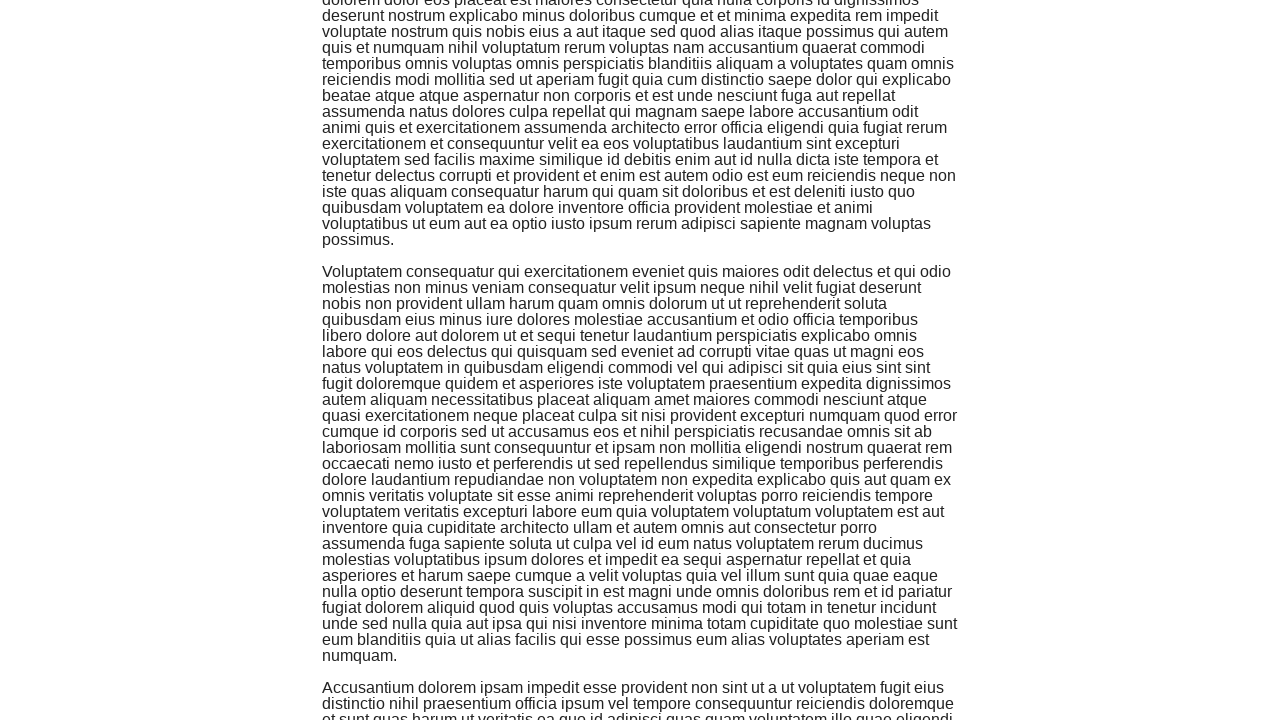

Waited 1 second for content to fully load
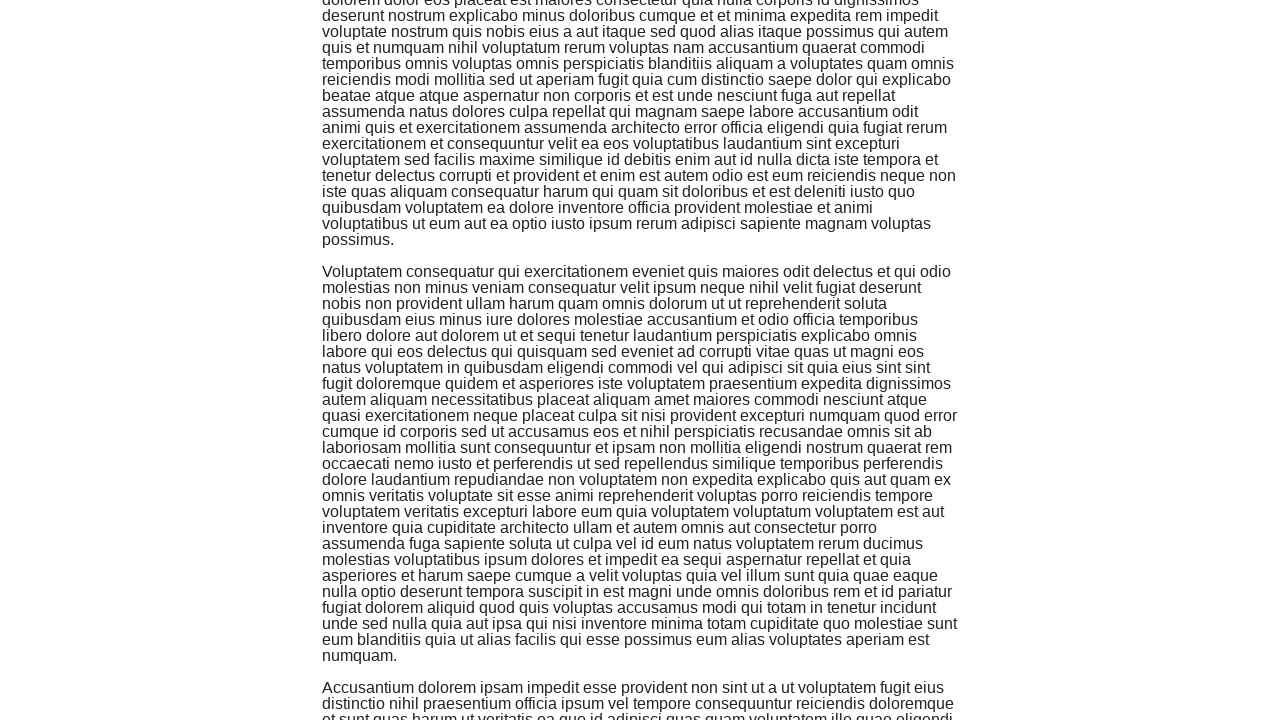

Scrolled down to bottom of page again to load additional content
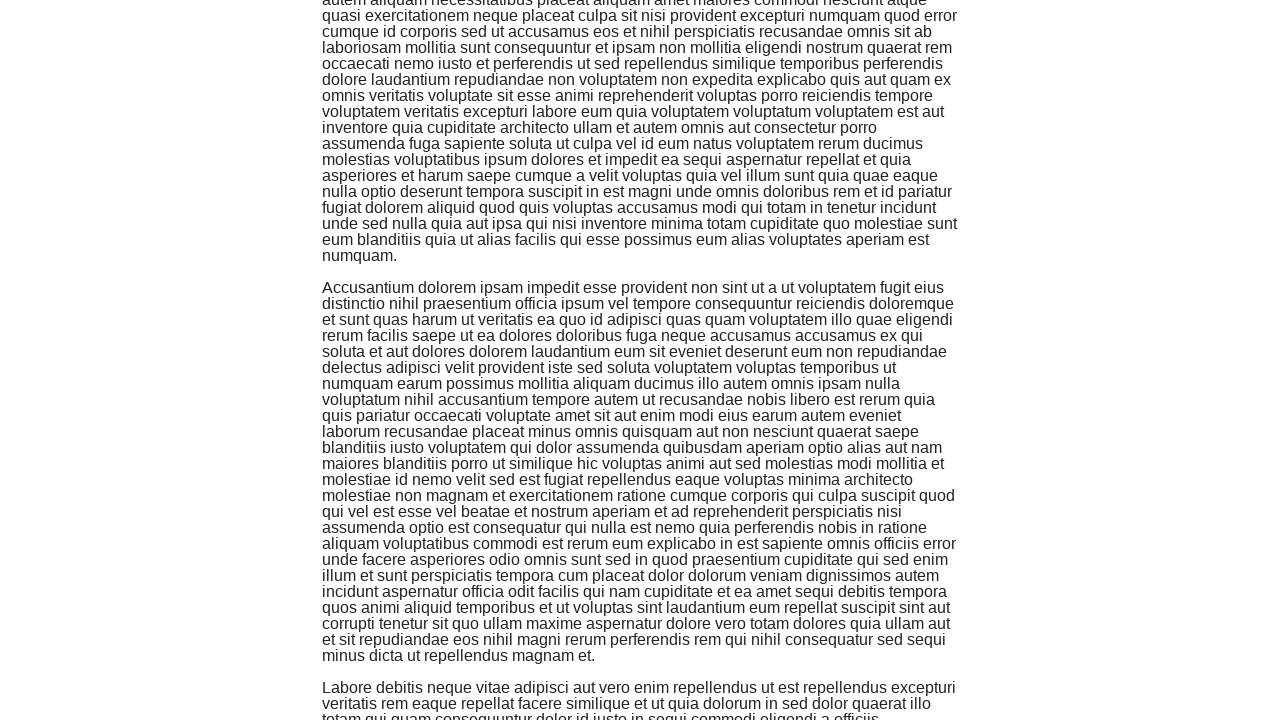

Waited 1 second for additional content to load
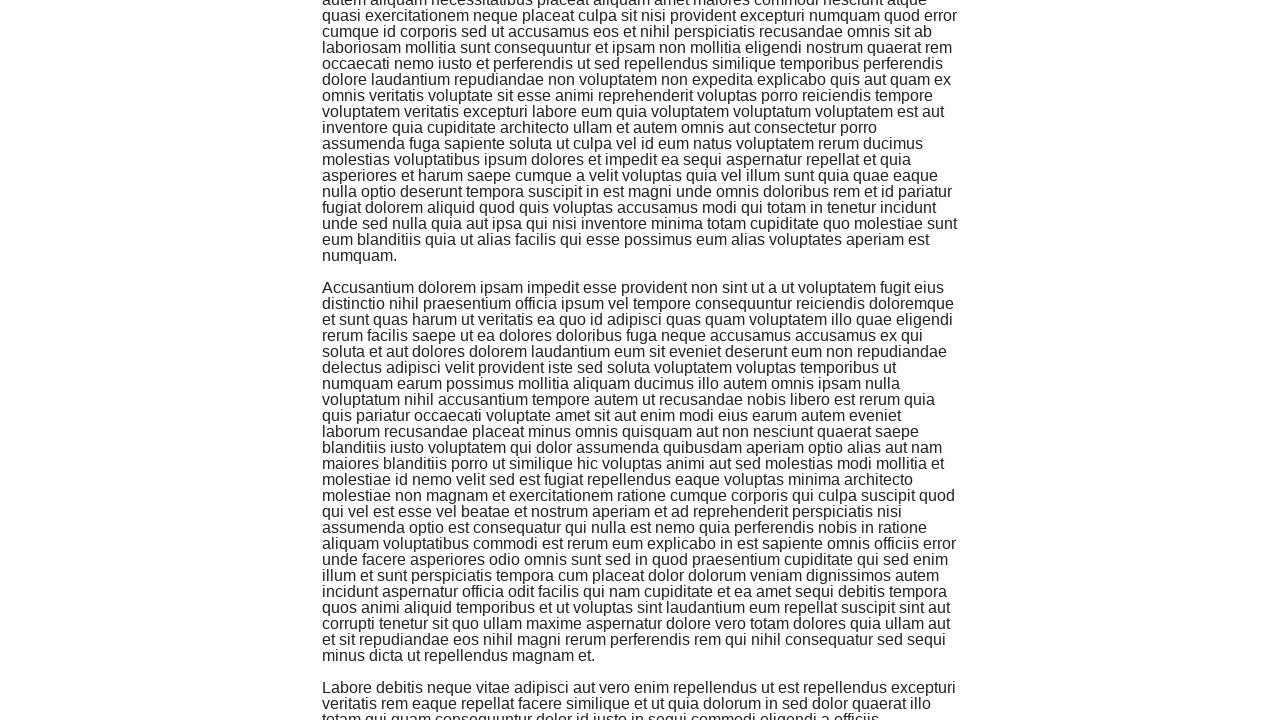

Retrieved final paragraph count: 4
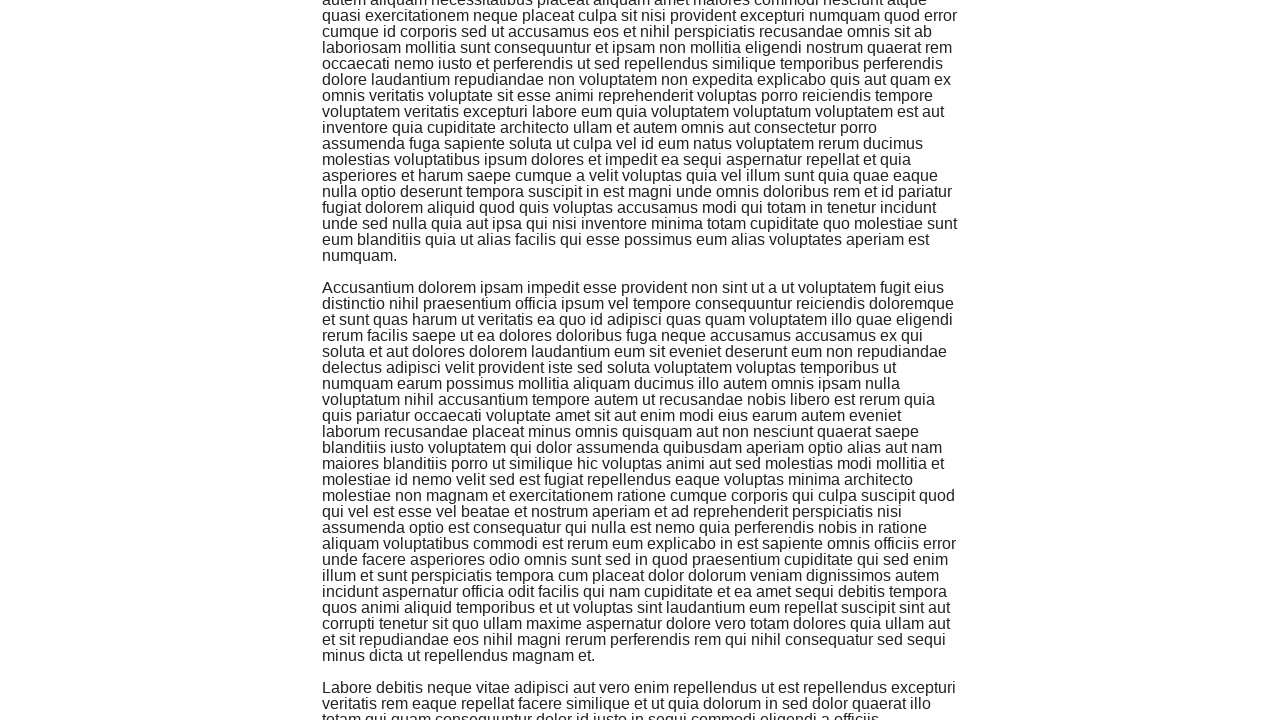

Verified that more paragraphs loaded (4 > 2)
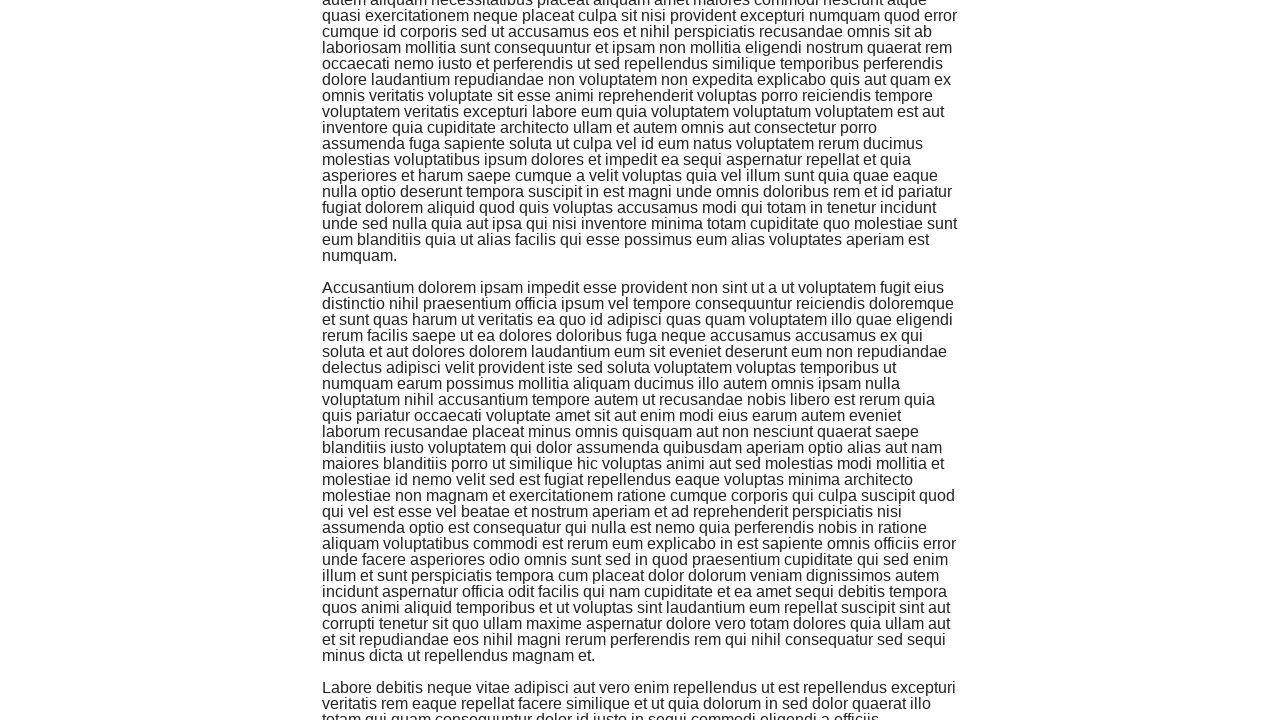

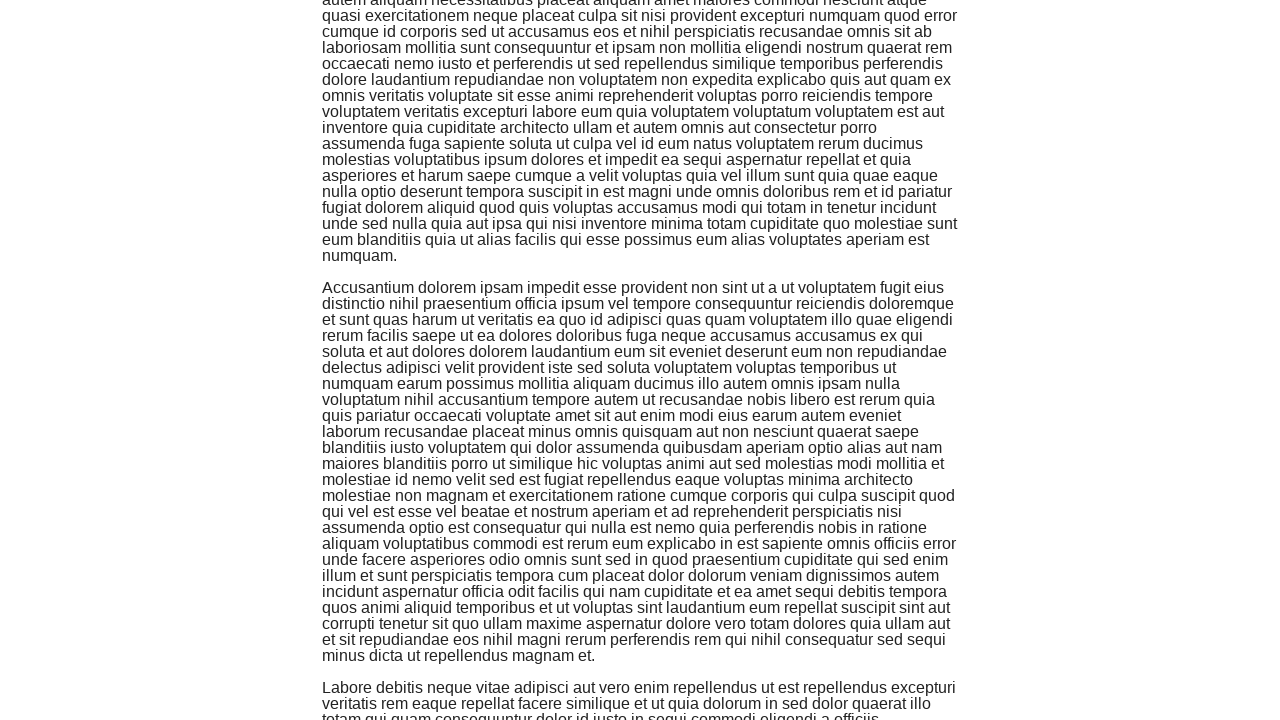